Tests interaction with Closed Shadow Root elements by navigating to the section and using keyboard tab navigation to fill in form fields

Starting URL: https://demoapps.qspiders.com/ui?scenario=1

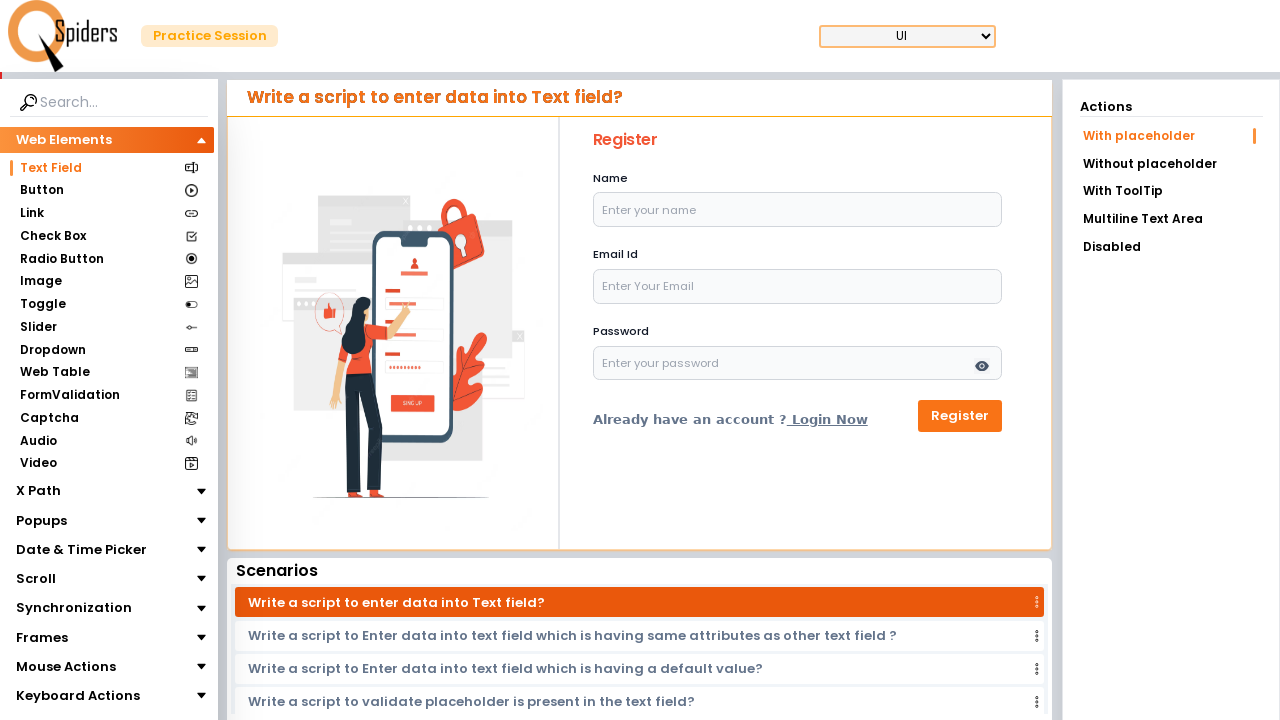

Clicked on Shadow Root Elements section at (96, 665) on xpath=//section[normalize-space()='Shadow Root Elements']
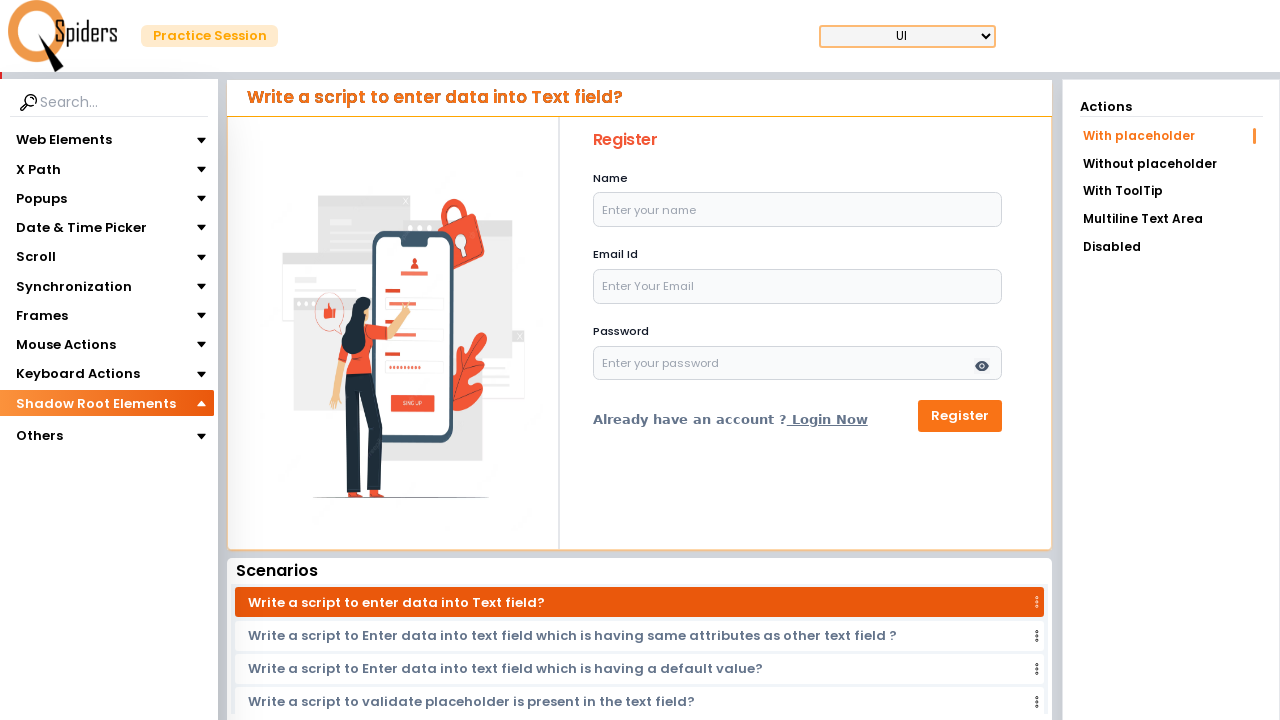

Clicked on the subsection at (62, 431) on xpath=//section[@class='poppins text-[14px]']
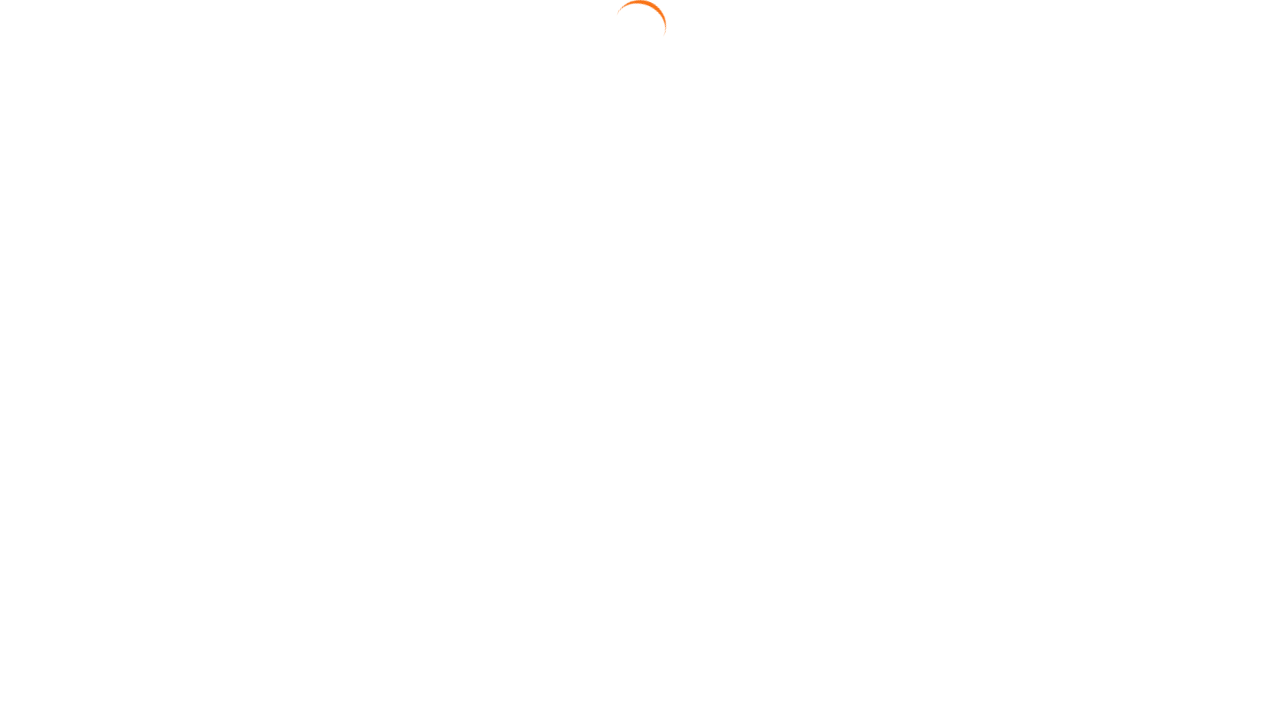

Clicked on Close Shadow Root link at (1171, 162) on xpath=//a[text()='Close Shadow Root']
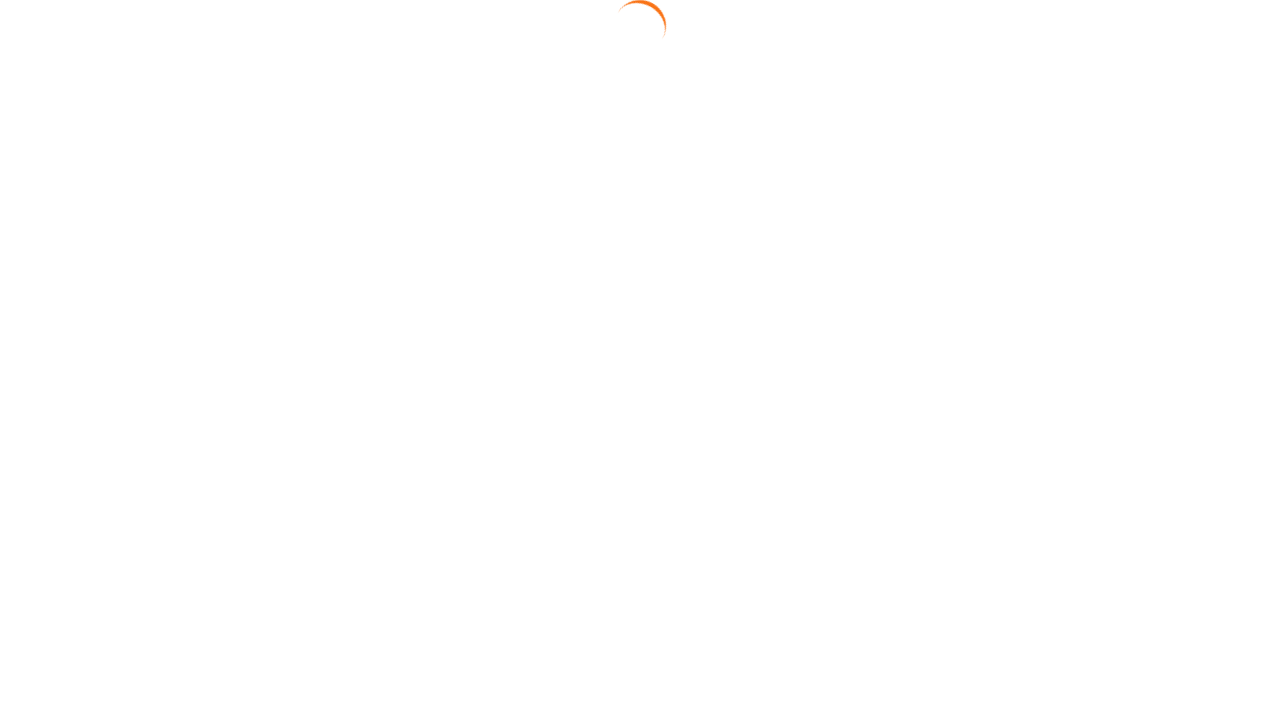

Heading became visible
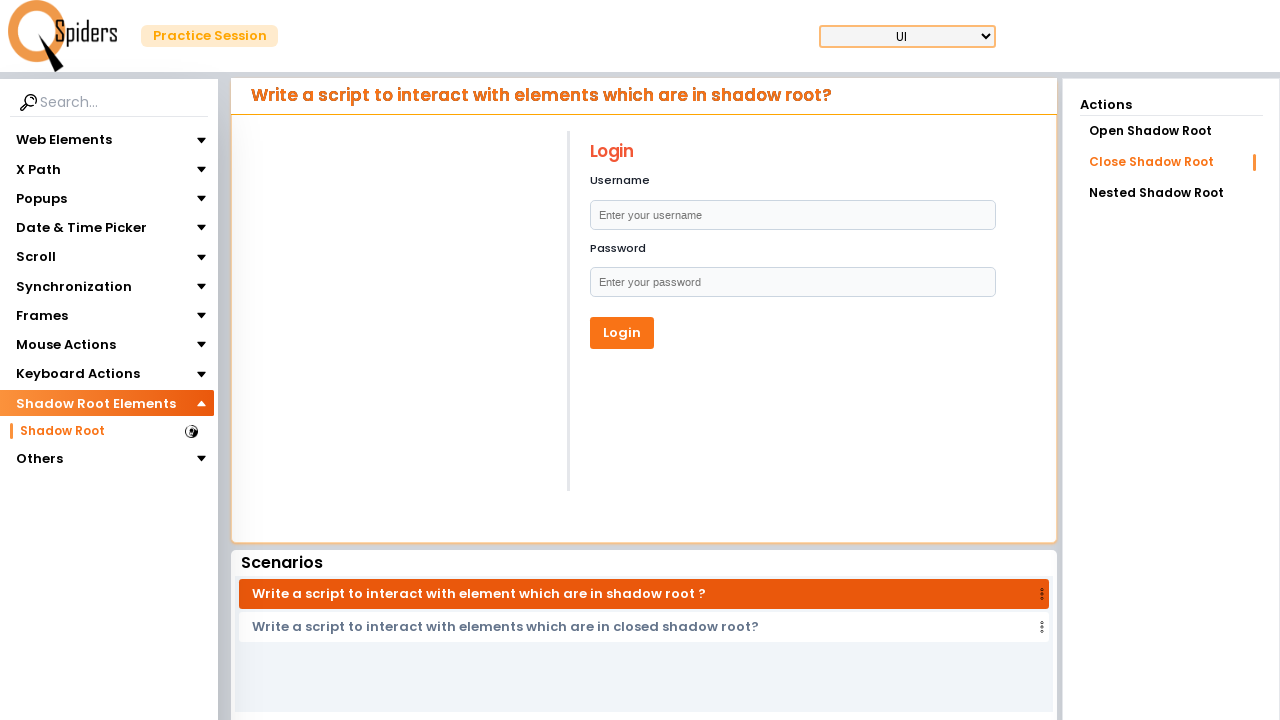

Pressed Tab to move to first form field
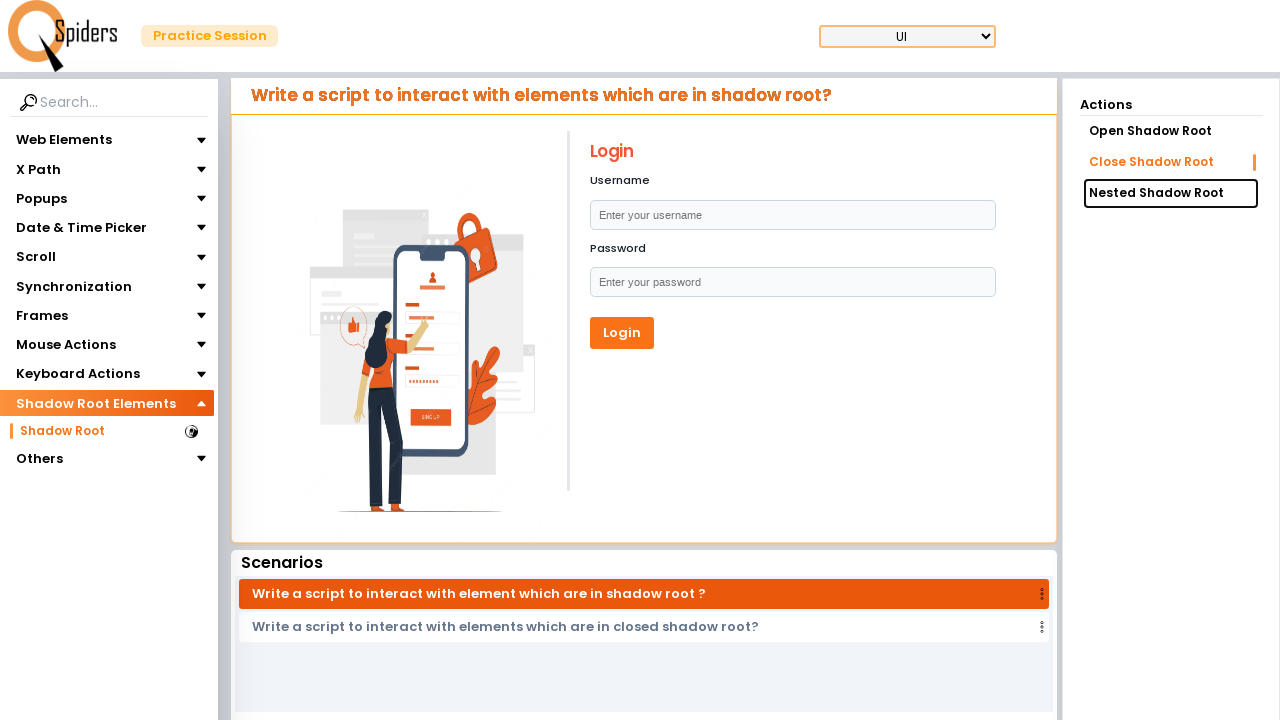

Typed 'Ravi Shankar' in name field
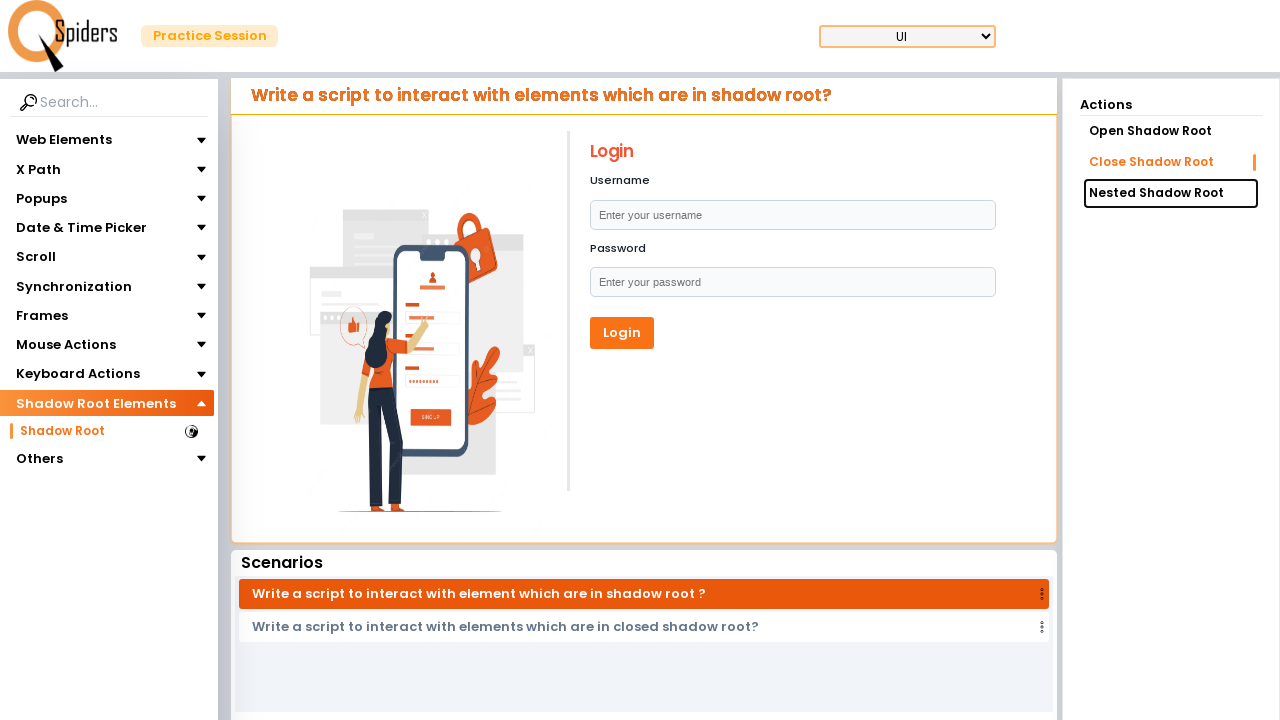

Pressed Tab to move to password field
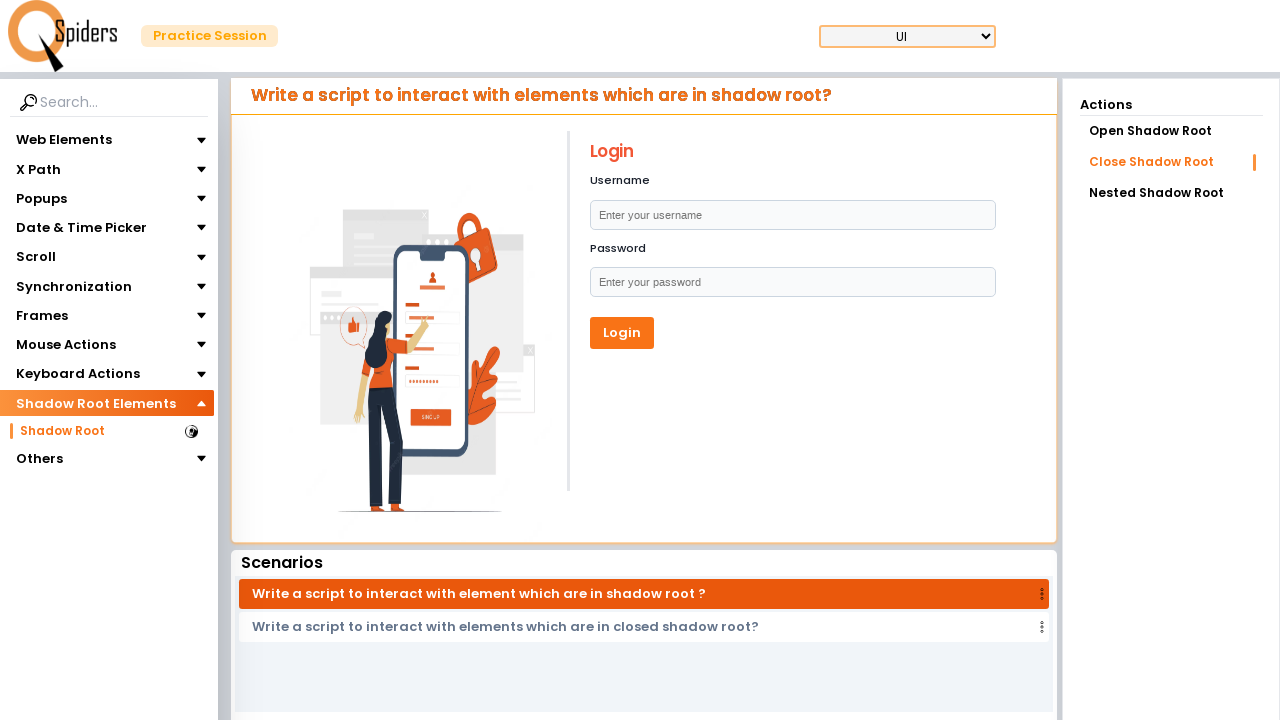

Typed 'ravi1234' in password field
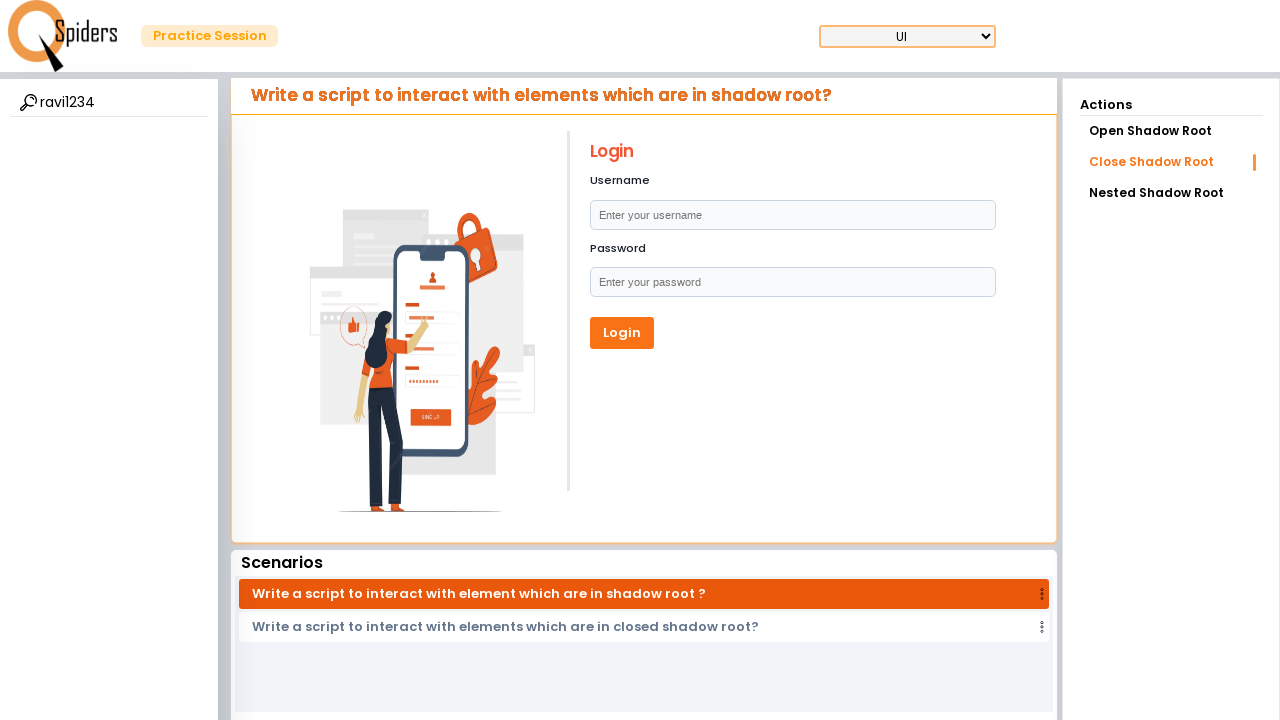

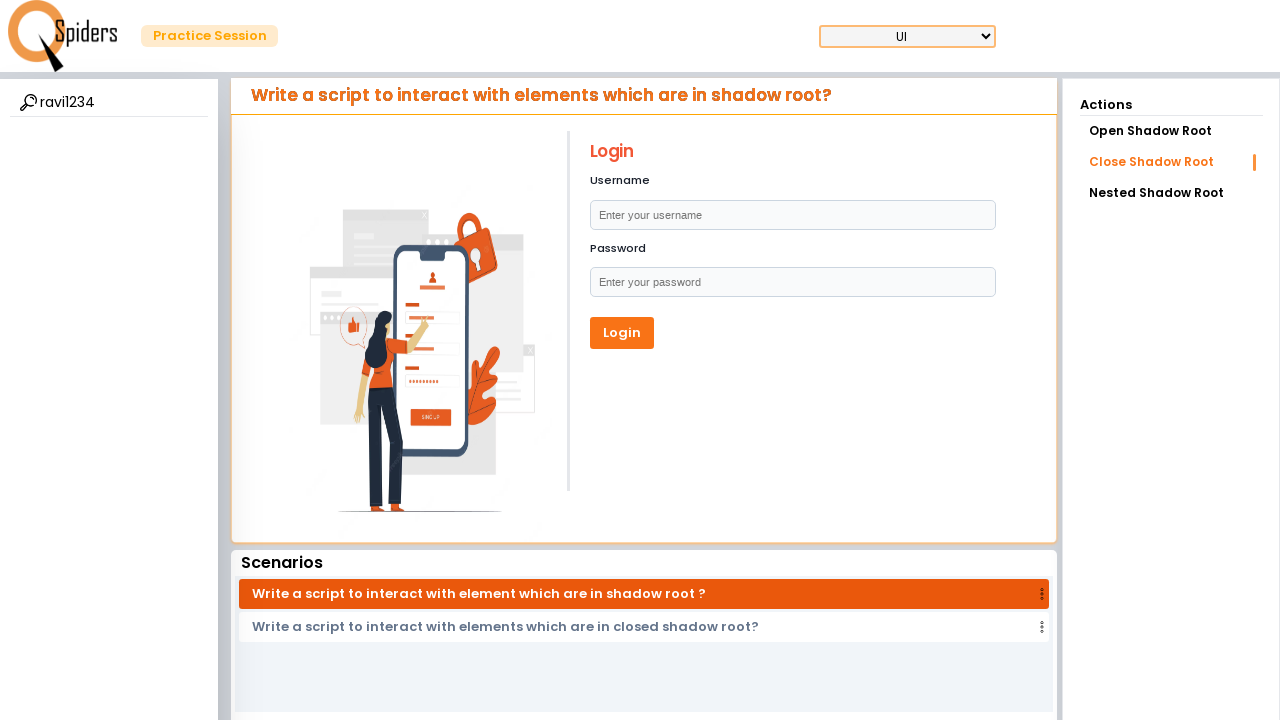